Tests the show/hide password functionality by filling the password field and checking for visibility toggle

Starting URL: https://ecohotels.com/account/corporatelogin/

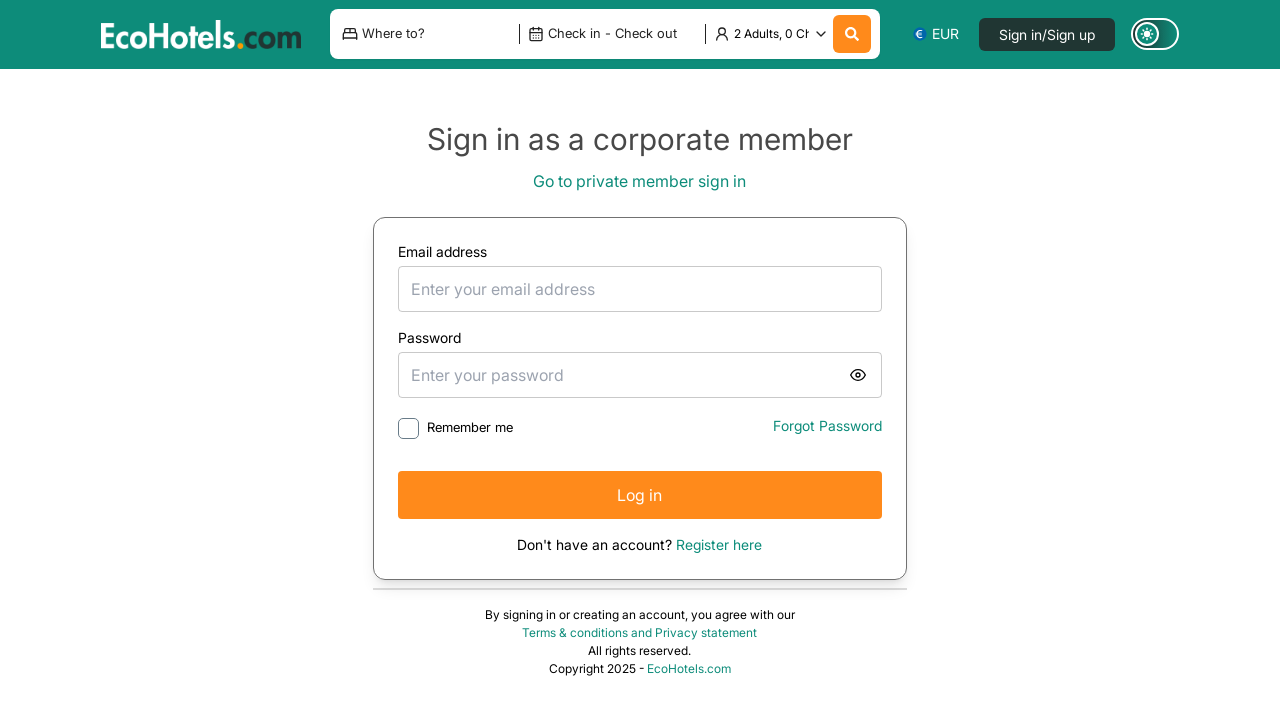

Filled password field with 'TestPassword123' on internal:role=textbox[name="Enter your password"i]
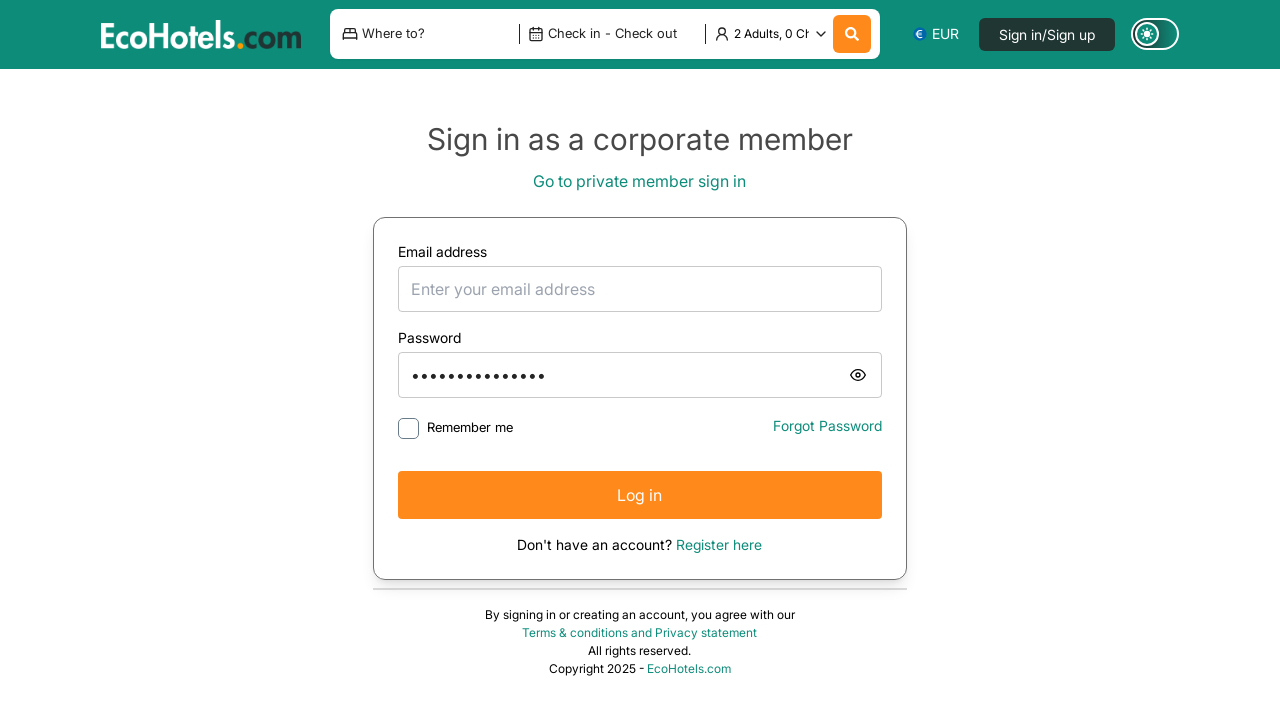

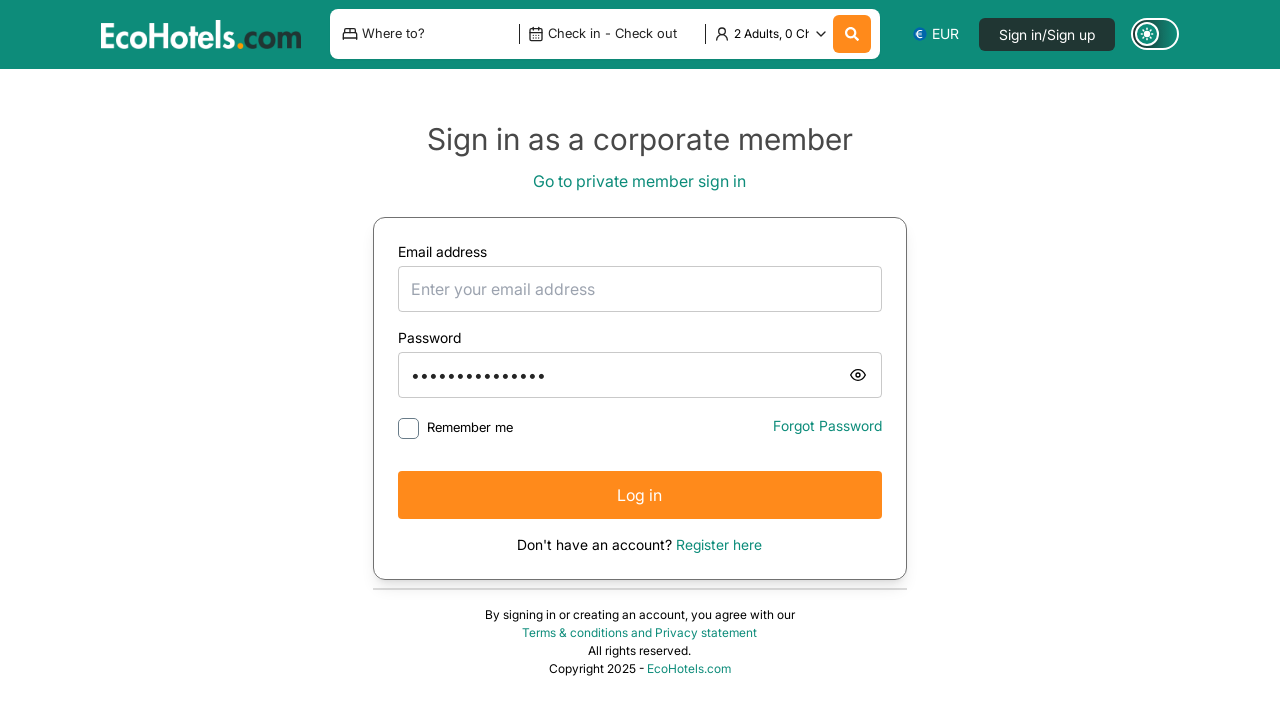